Tests Google Translate functionality by entering Russian text in the source text area and waiting for the English translation to appear

Starting URL: https://translate.google.com/?sl=ru&tl=en&op=translate

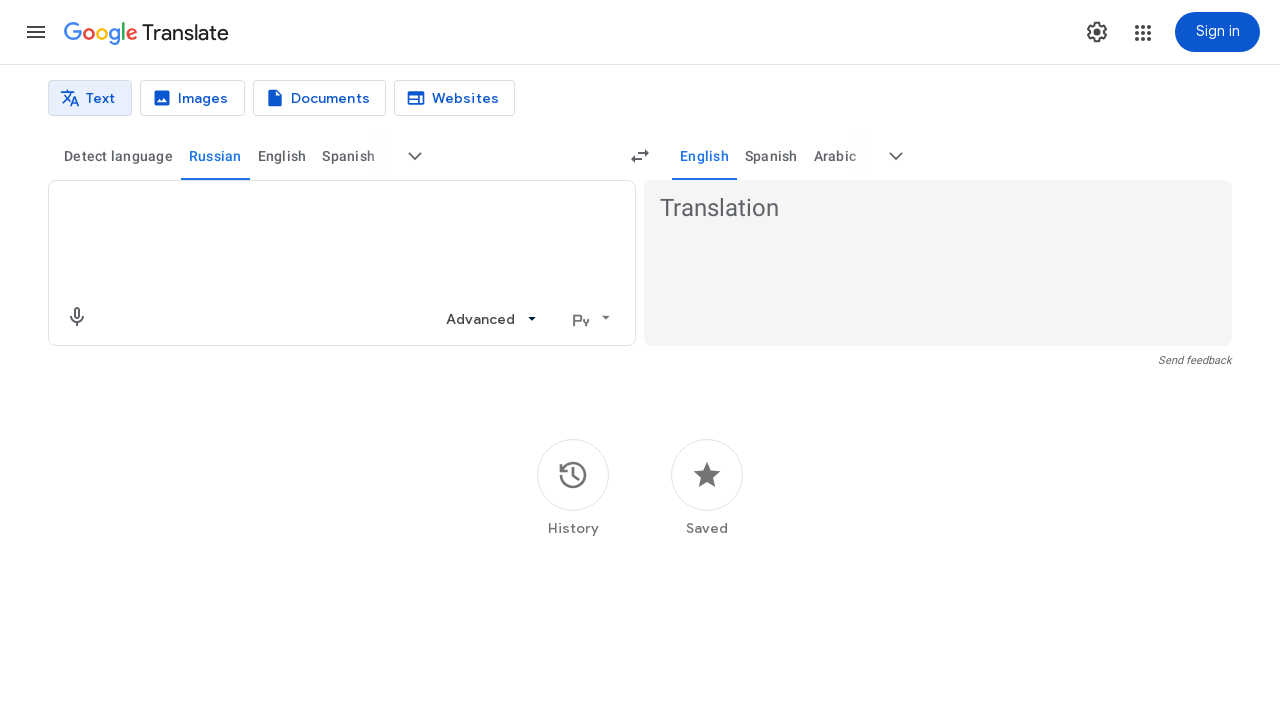

Source text input area loaded
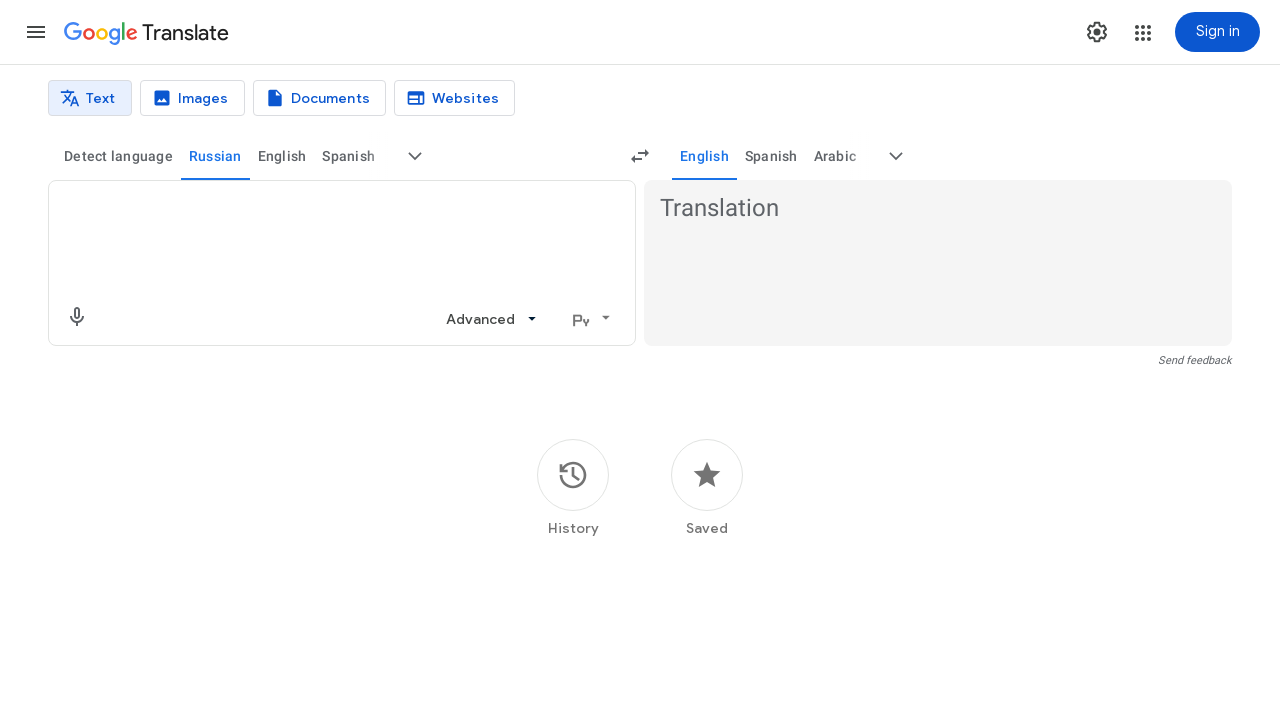

Filled source text area with Russian text 'Привет, как дела?' on textarea[aria-label='Source text']
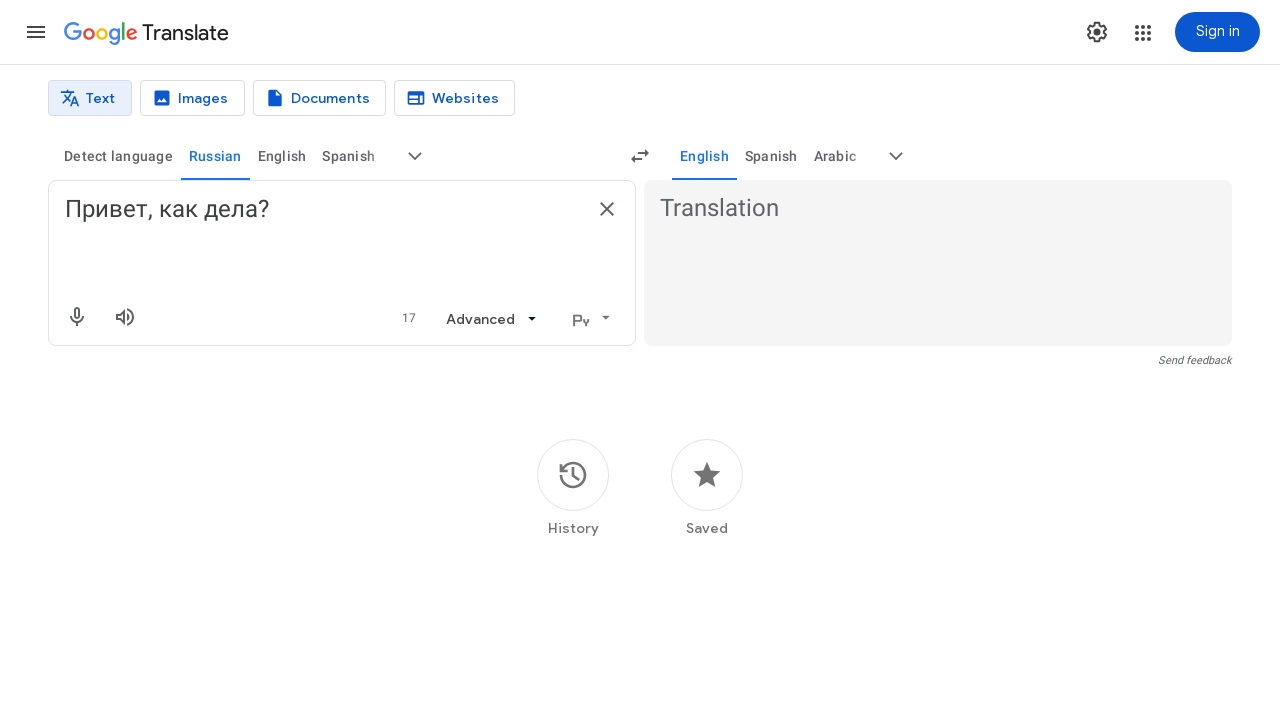

English translation appeared in the target text area
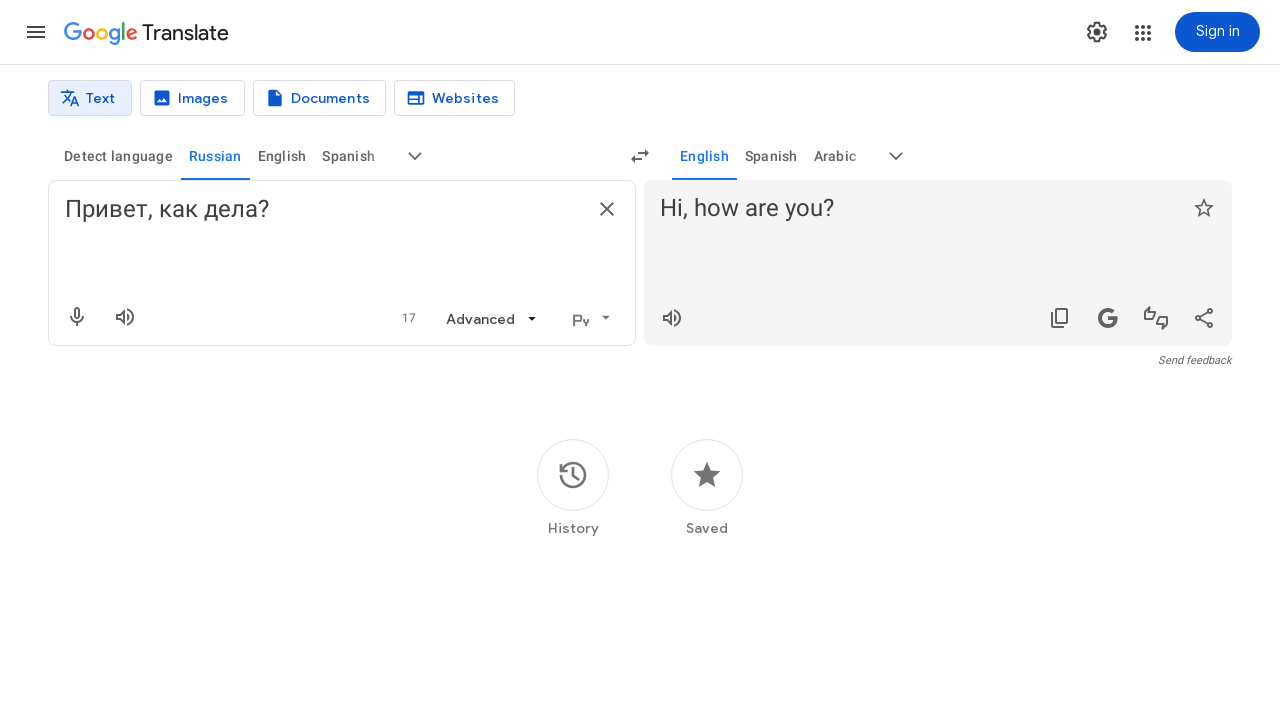

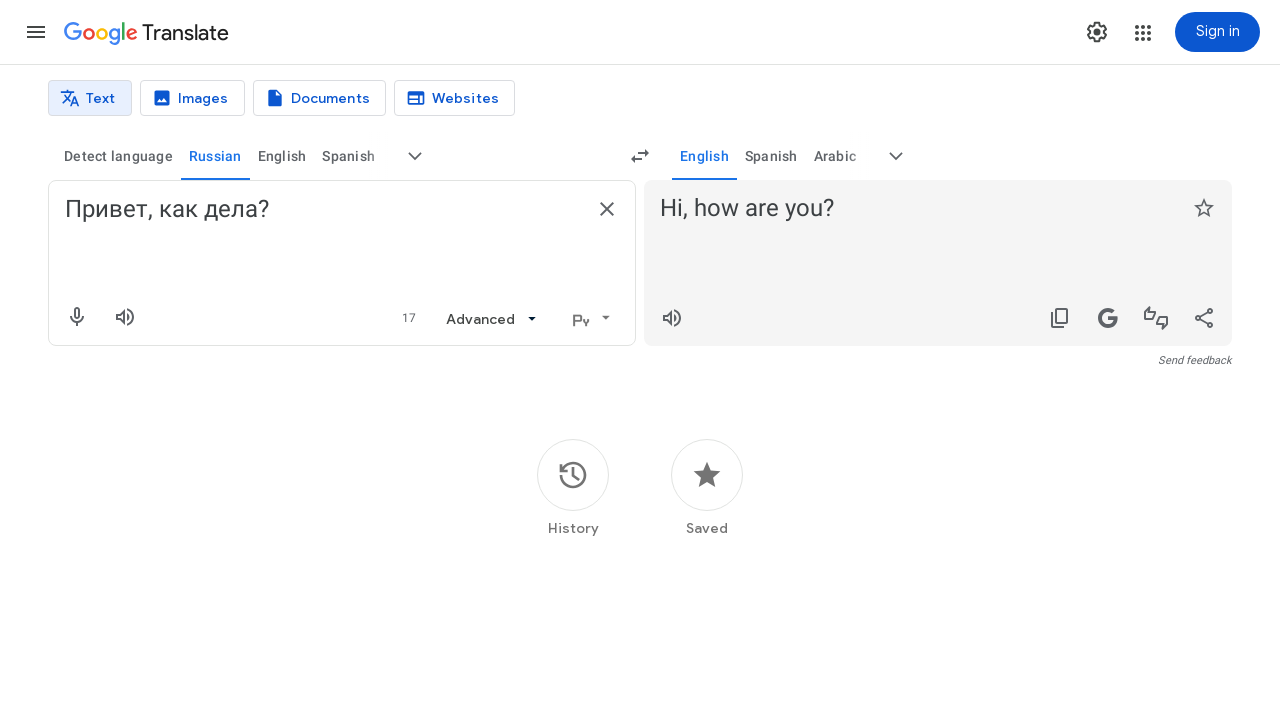